Tests autocomplete dropdown functionality by typing "Indo" and selecting "Indonesia" from the suggestions

Starting URL: https://www.rahulshettyacademy.com/AutomationPractice/

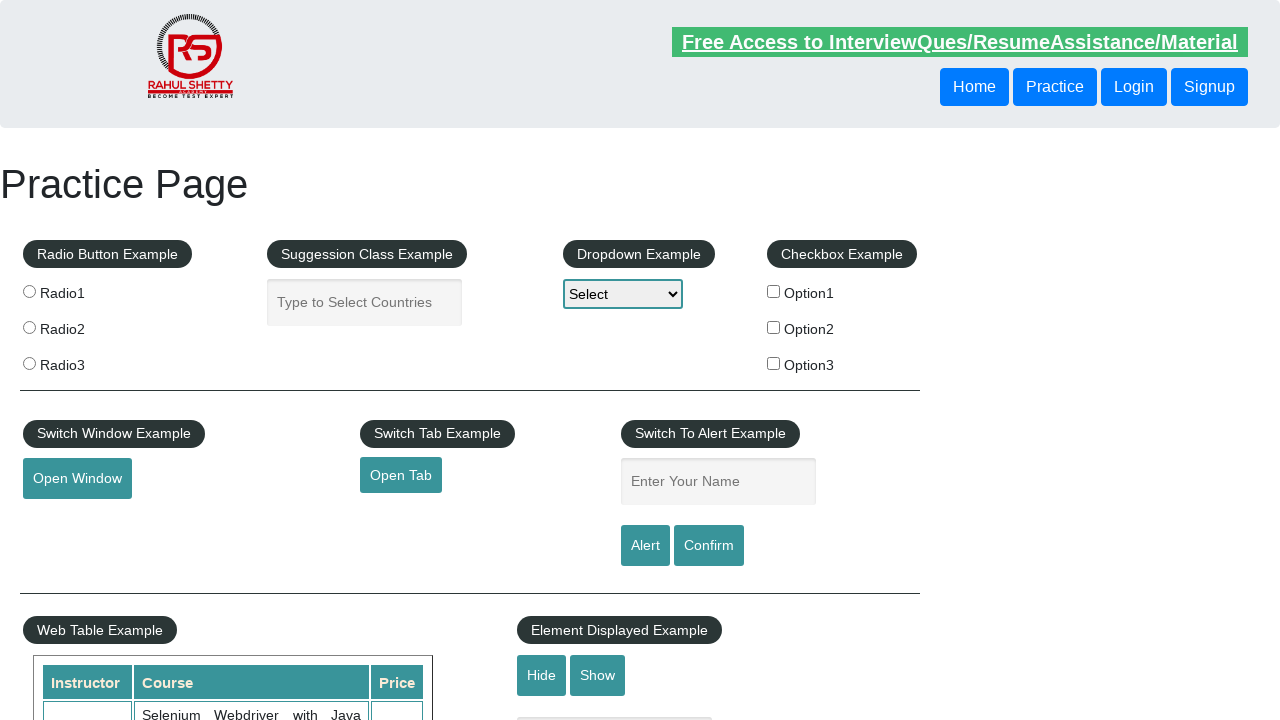

Typed 'Indo' into autocomplete field on #autocomplete
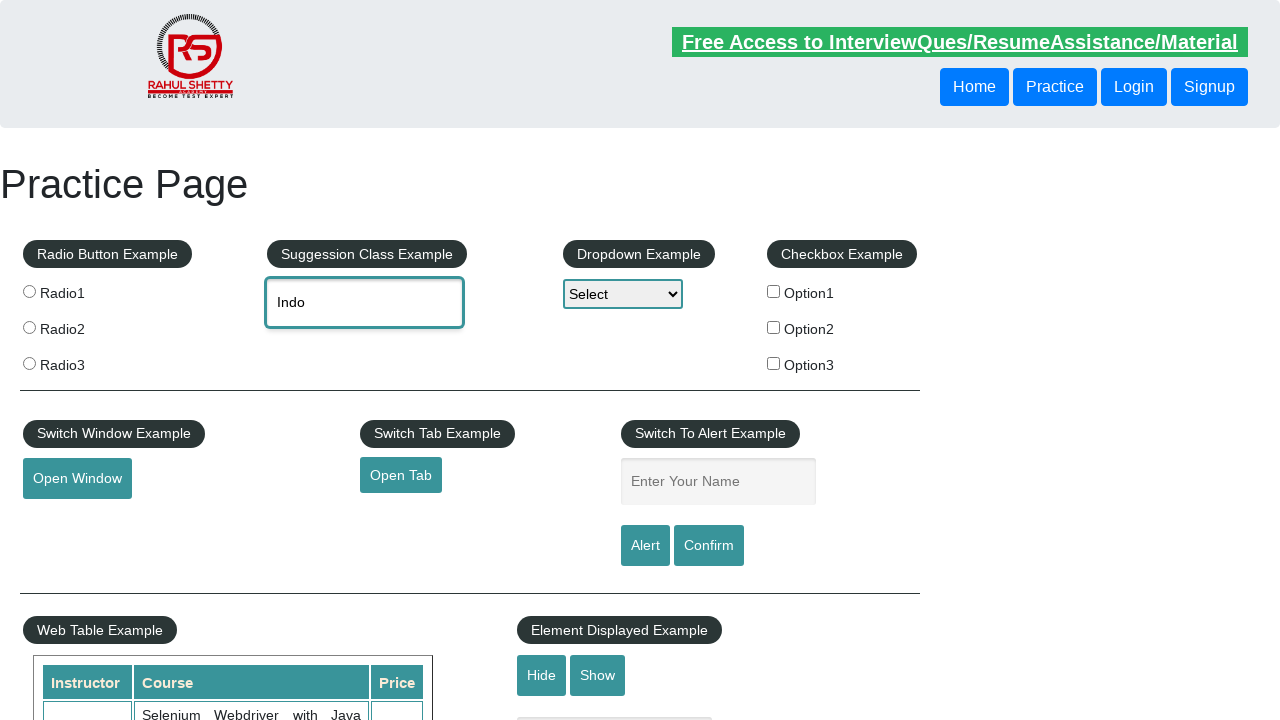

Autocomplete suggestions dropdown appeared
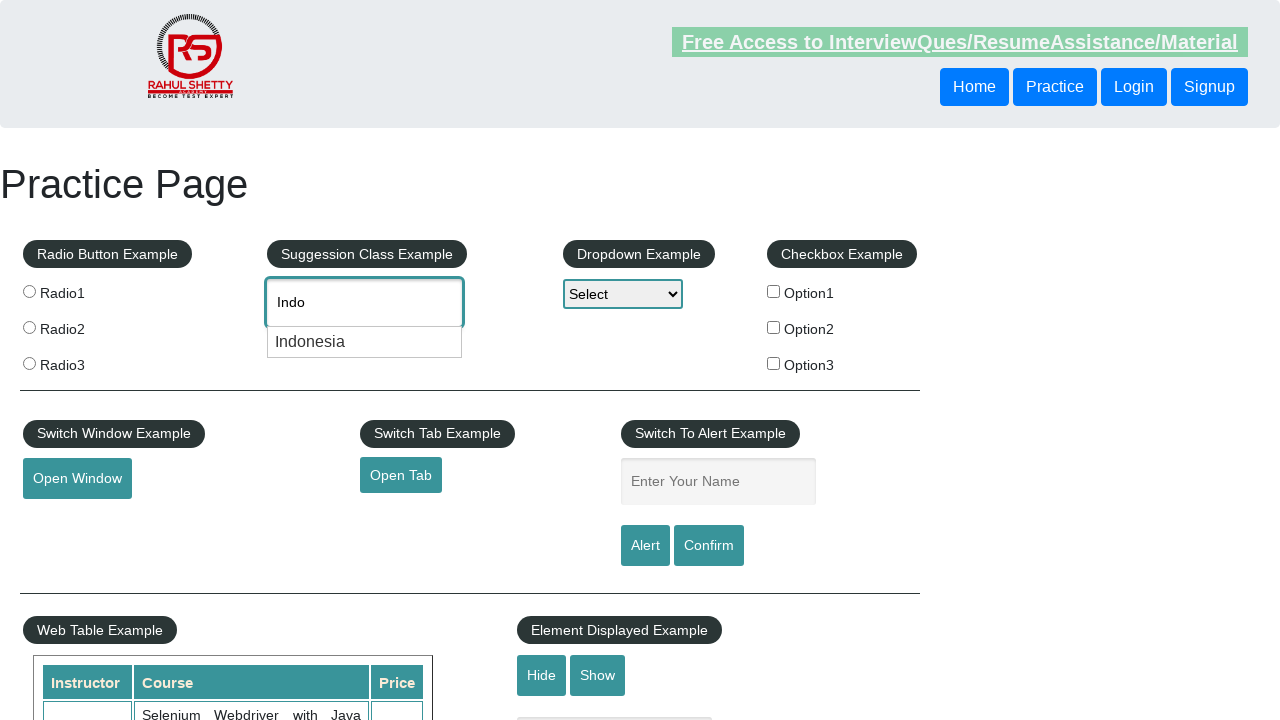

Located autocomplete suggestion list items
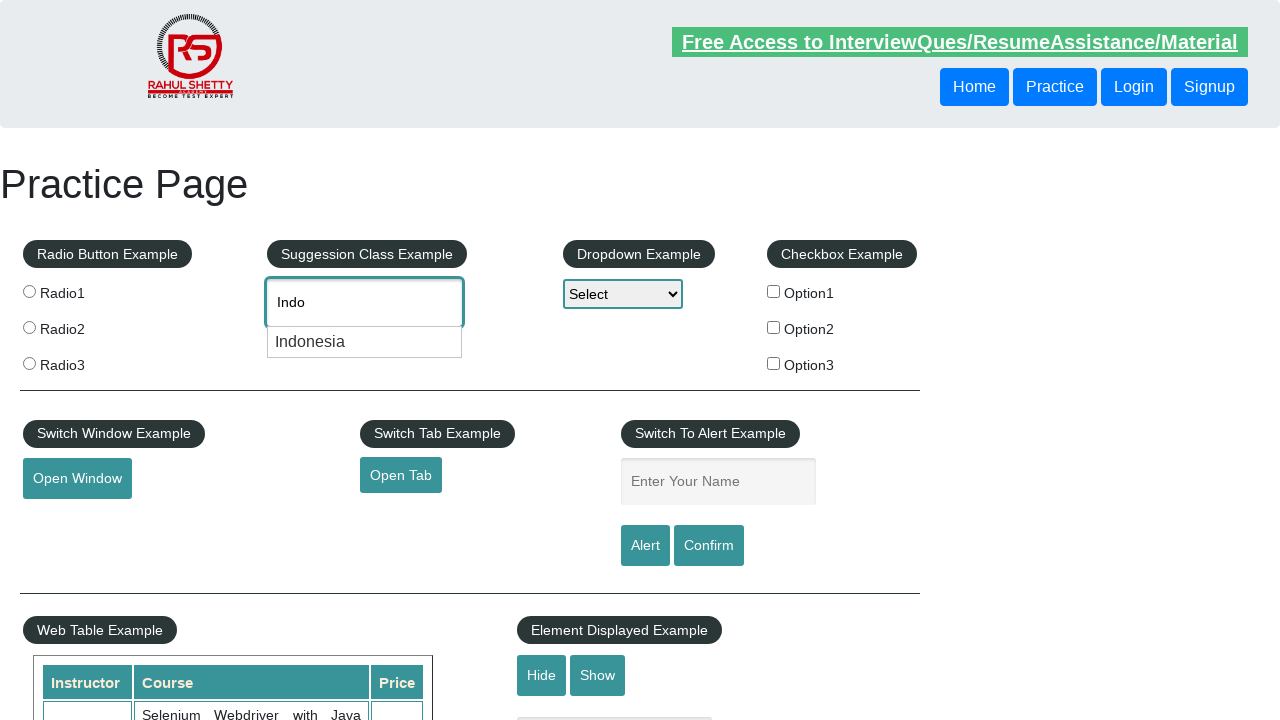

Selected 'Indonesia' from autocomplete suggestions at (365, 342) on .ui-menu.ui-widget.ui-widget-content.ui-autocomplete.ui-front li >> nth=0
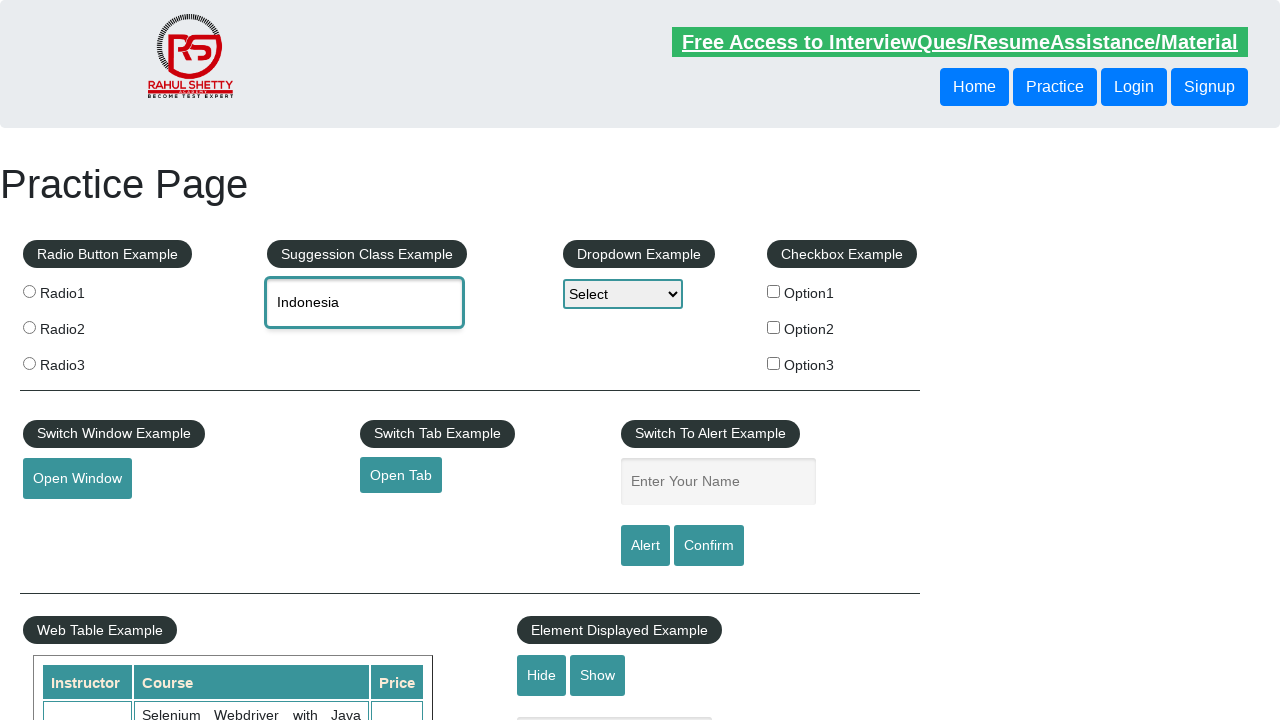

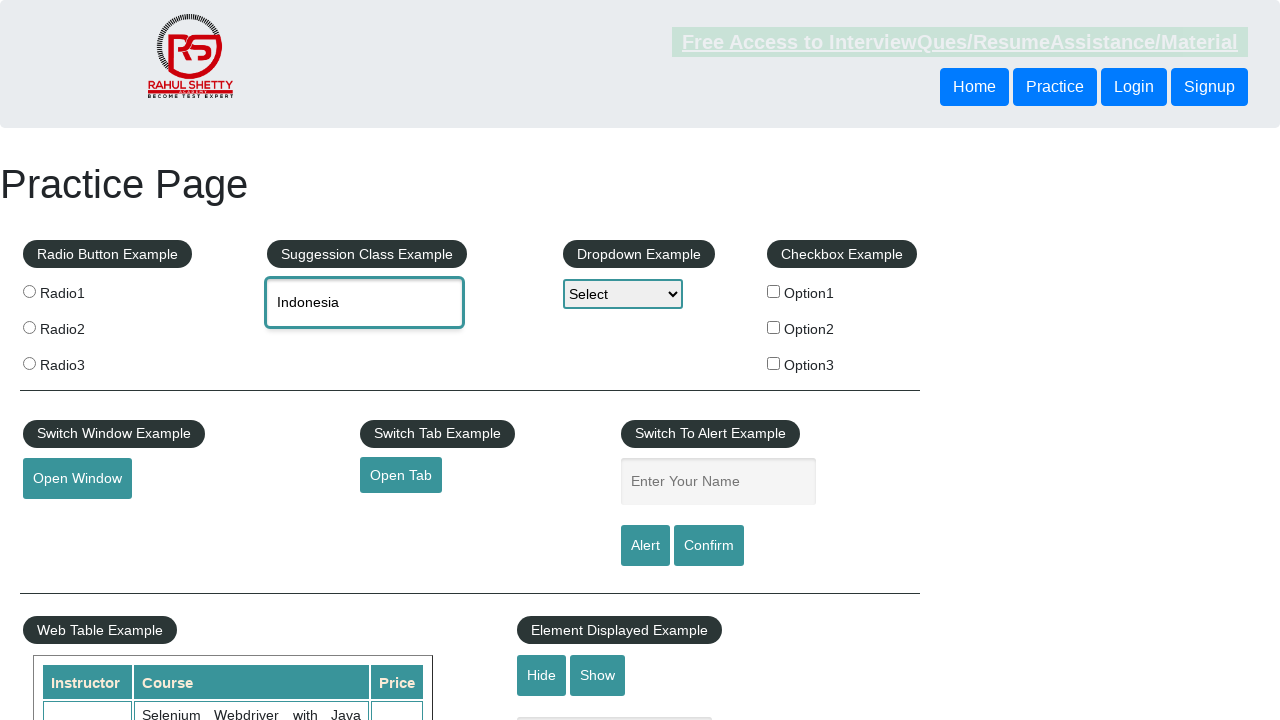